Verifies that the 'Personal Account' link is visible on the main page of petrolplus.ru

Starting URL: https://www.petrolplus.ru/

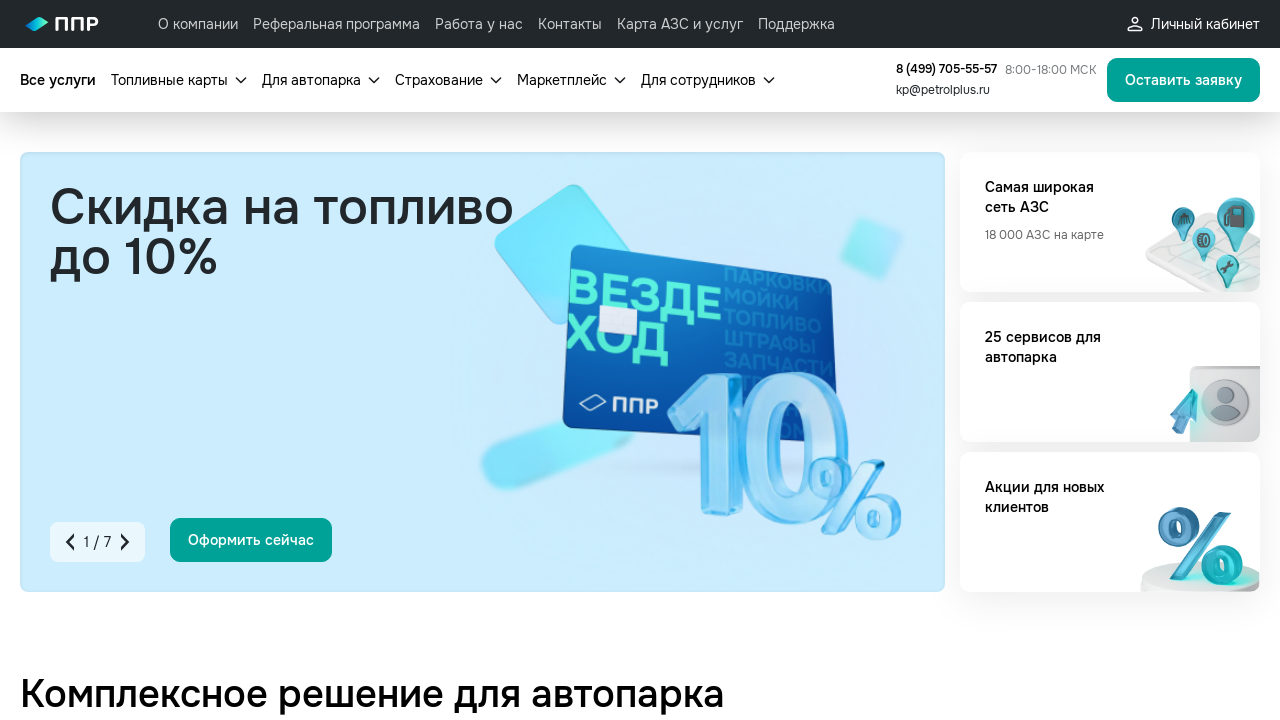

Waited for 'Personal Account' link to be visible on petrolplus.ru
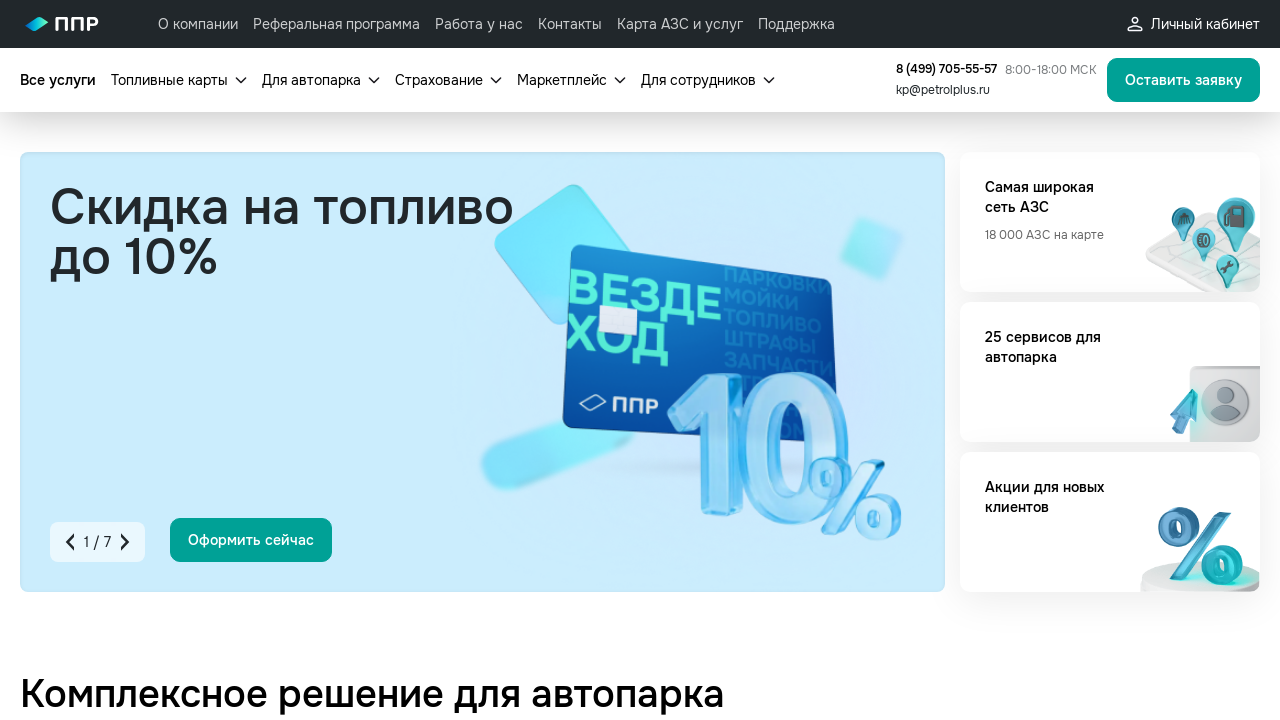

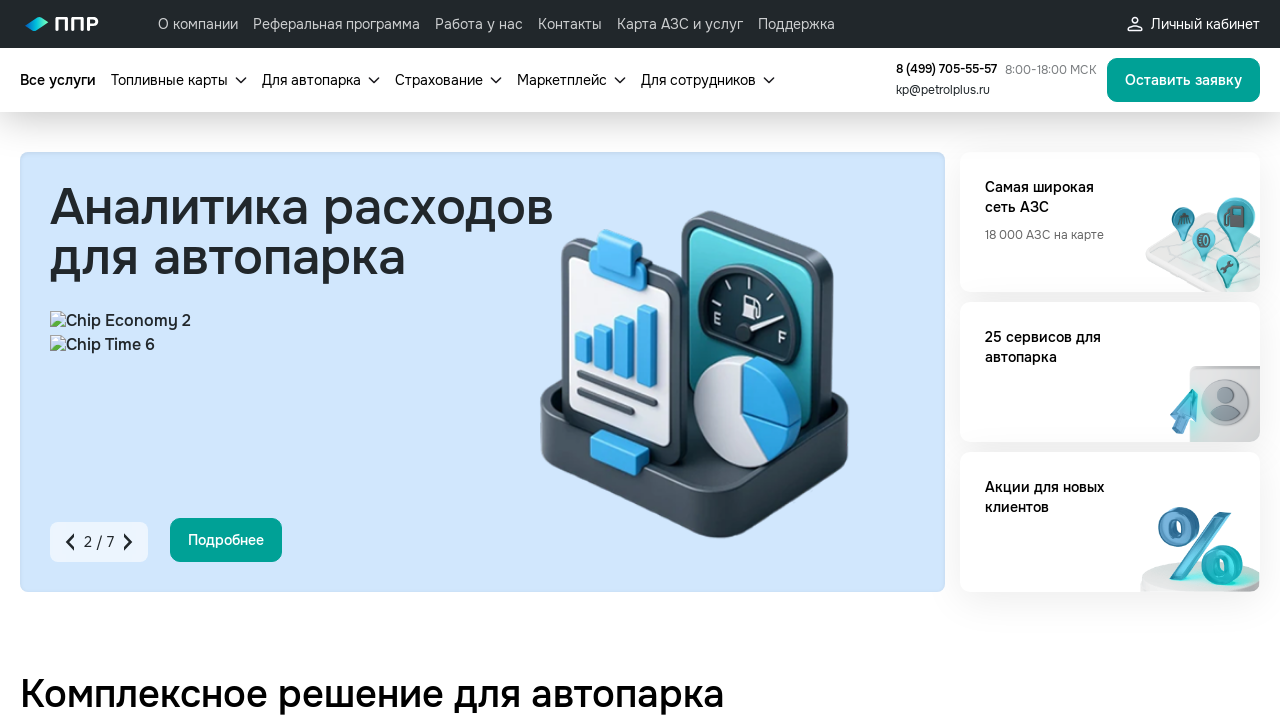